Tests web table interaction by reading data from the last column of each row in the product table

Starting URL: https://codenboxautomationlab.com/practice/

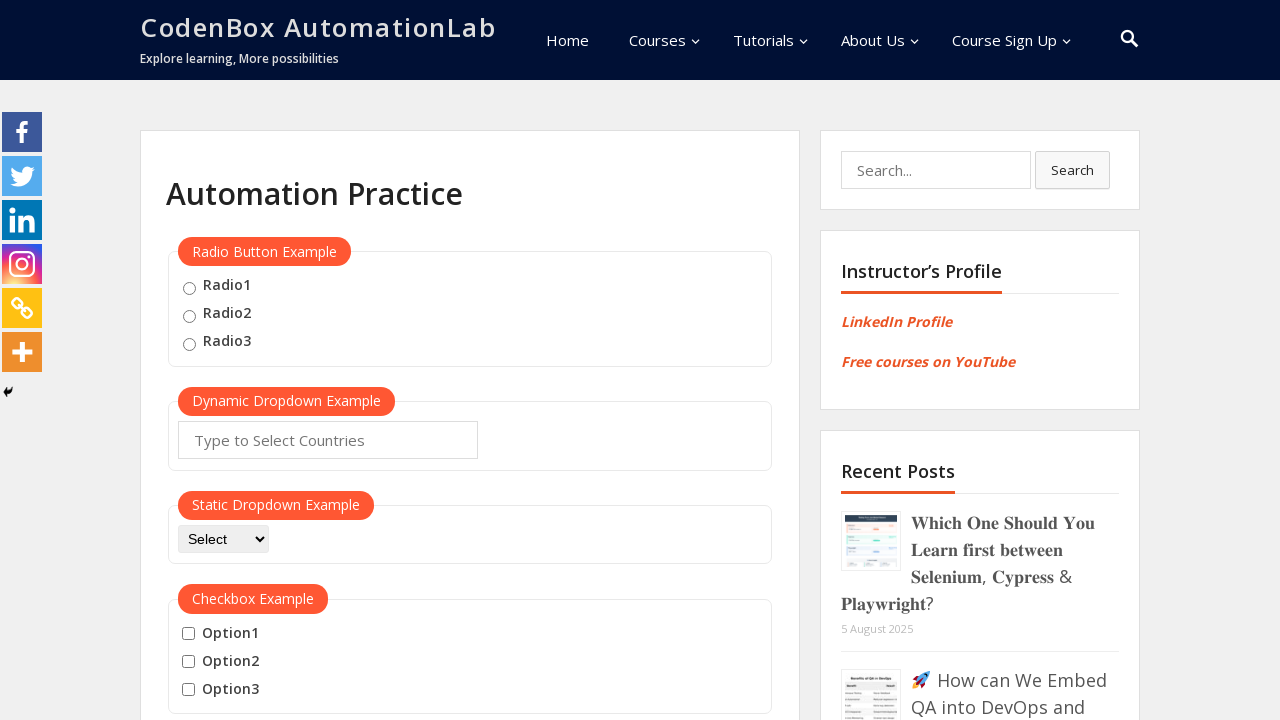

Navigated to practice page
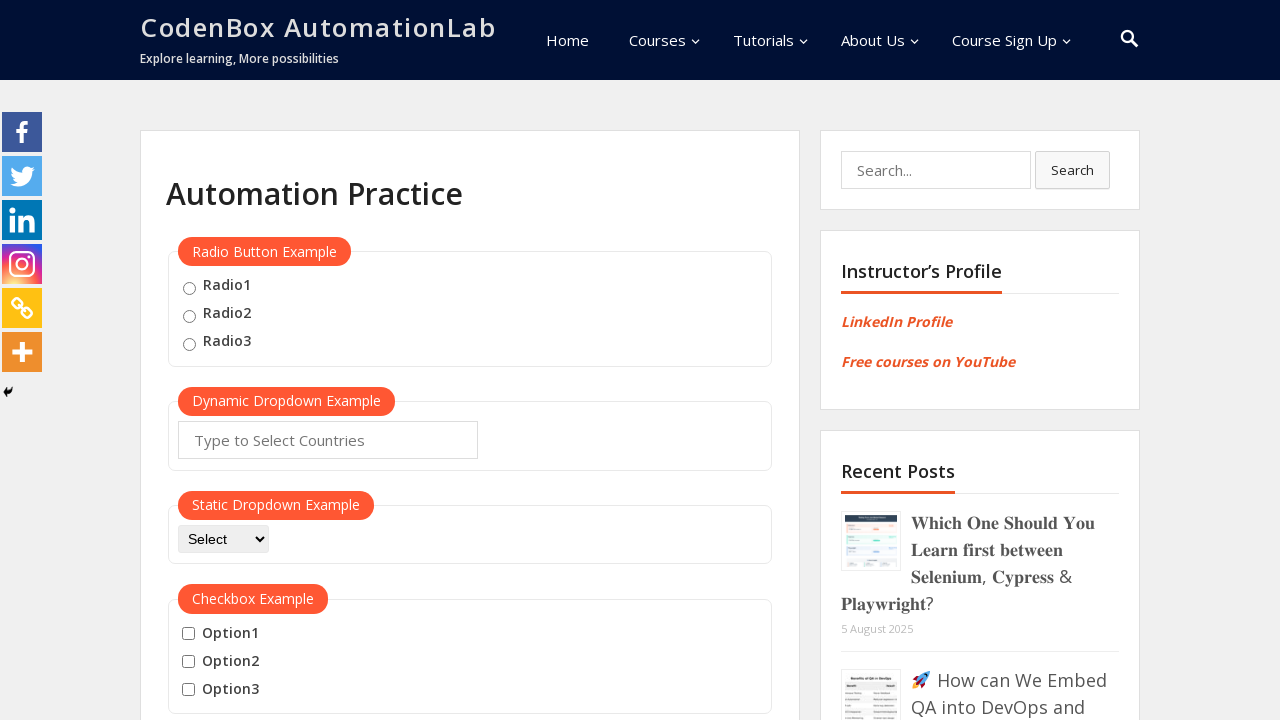

Located product table element
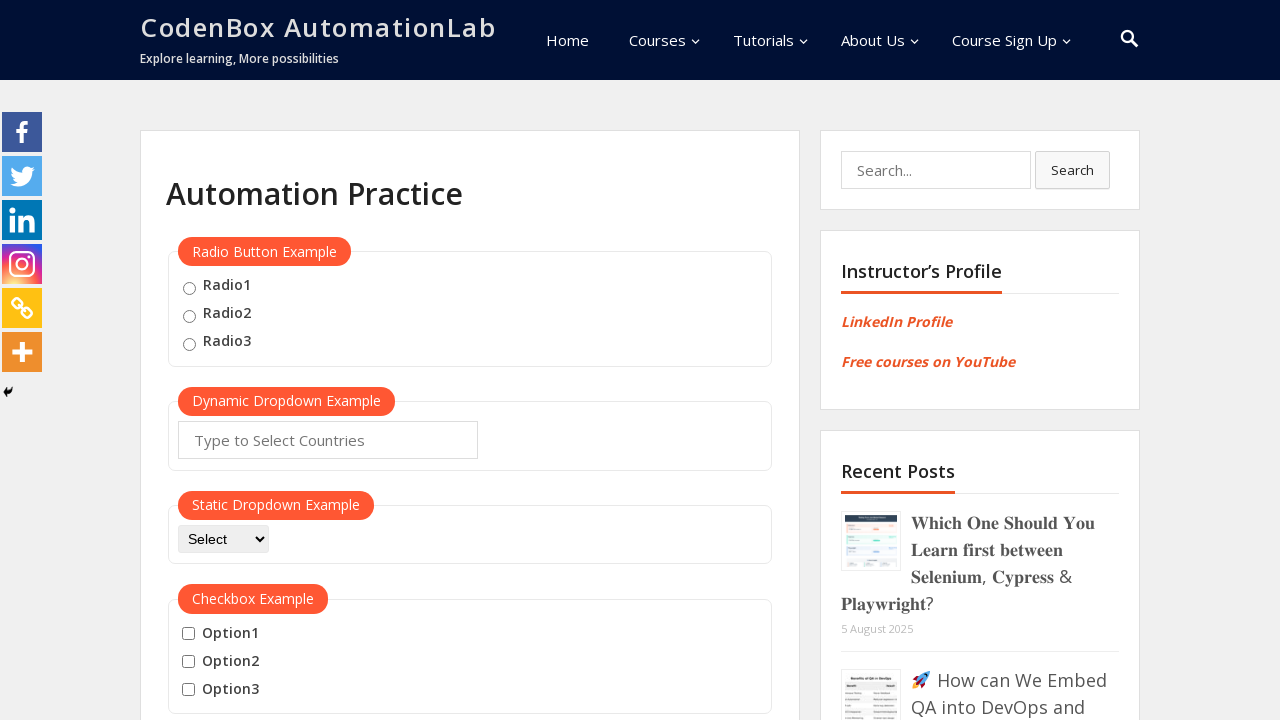

Retrieved all product table rows (excluding header)
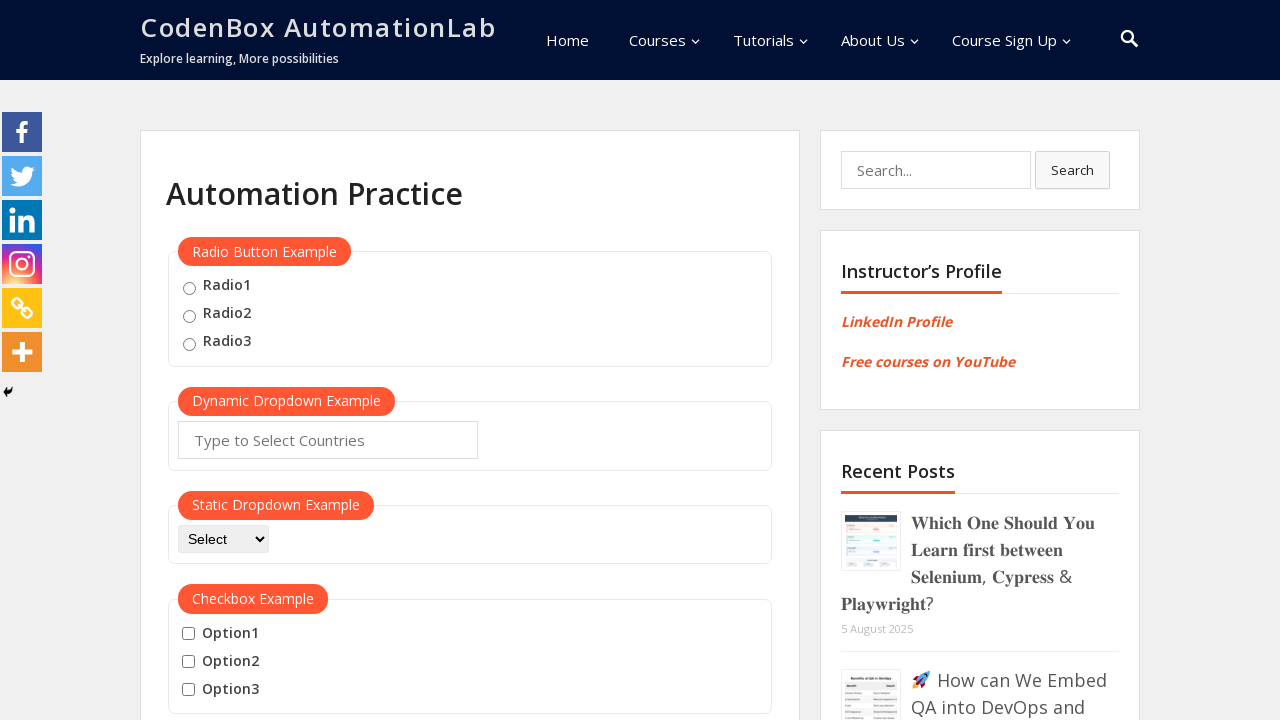

Retrieved all cells from current table row
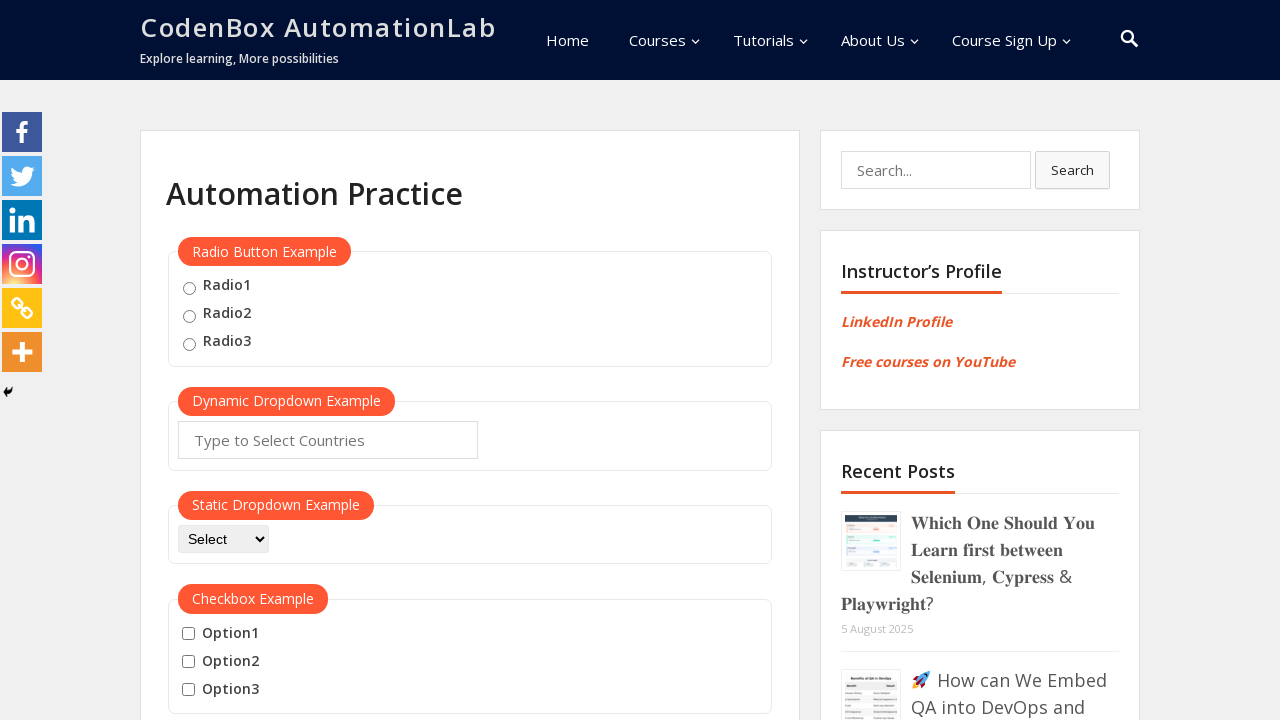

Extracted last column data: 10
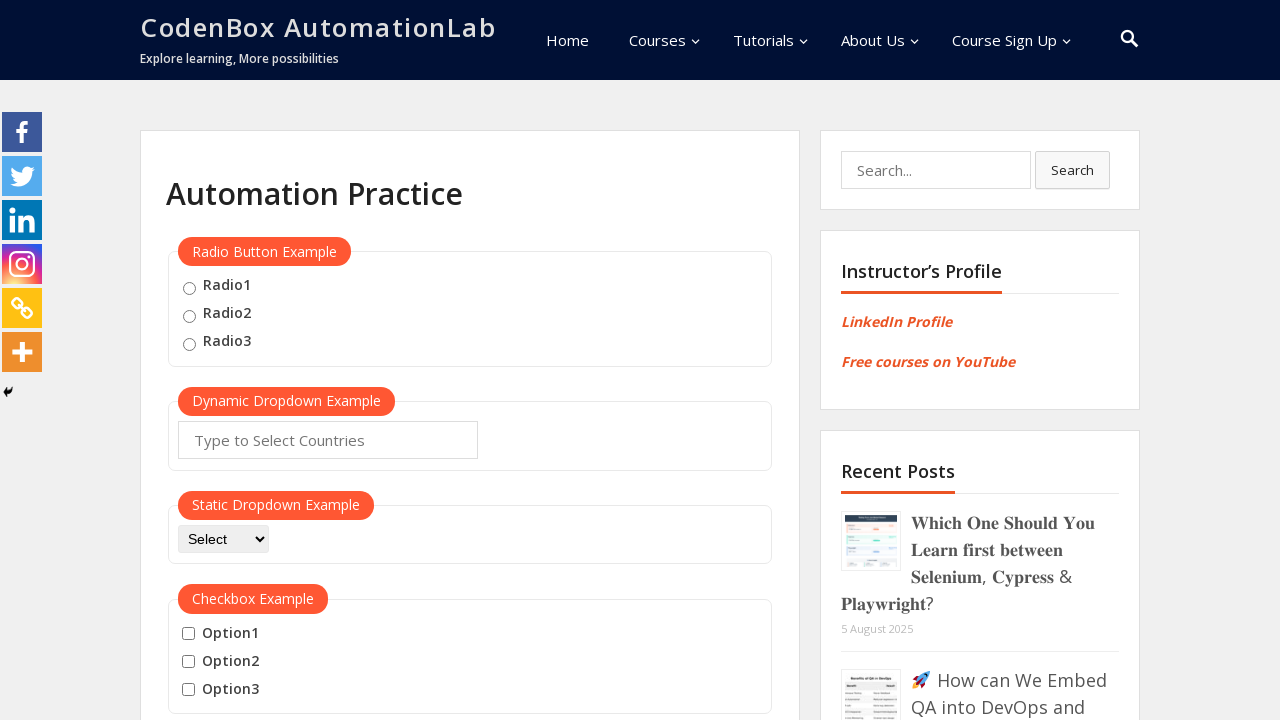

Retrieved all cells from current table row
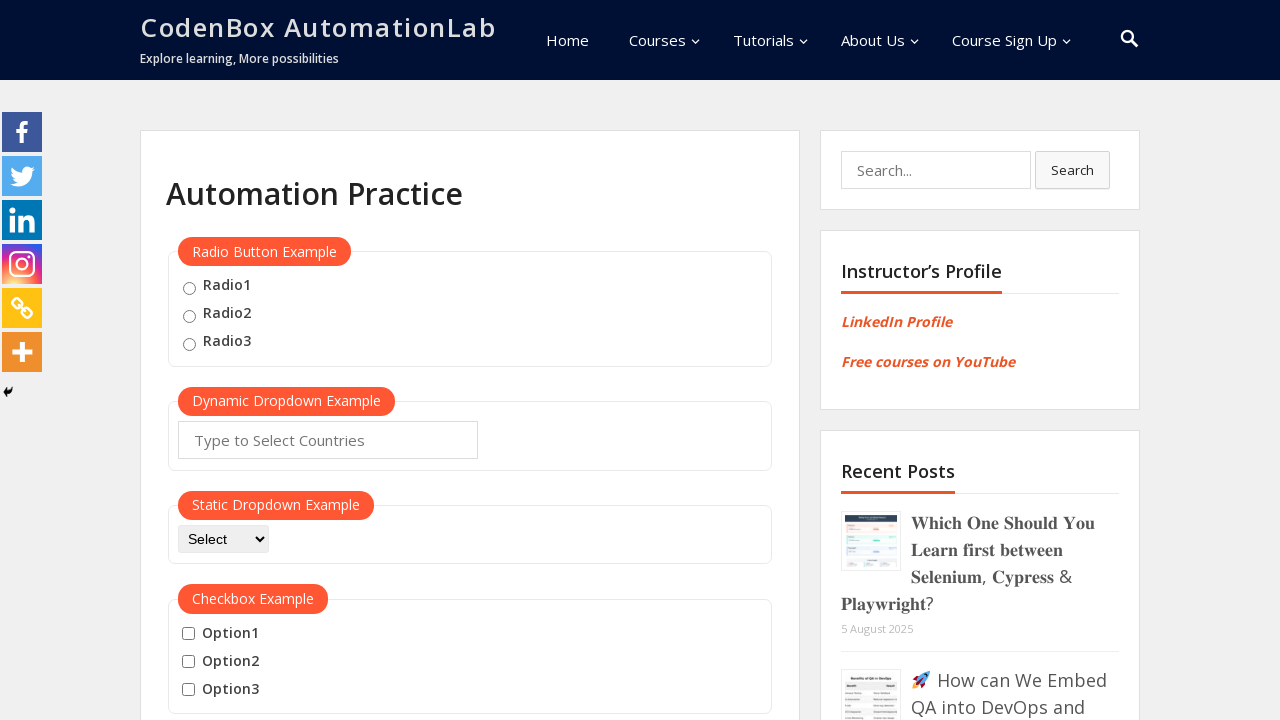

Extracted last column data: 10
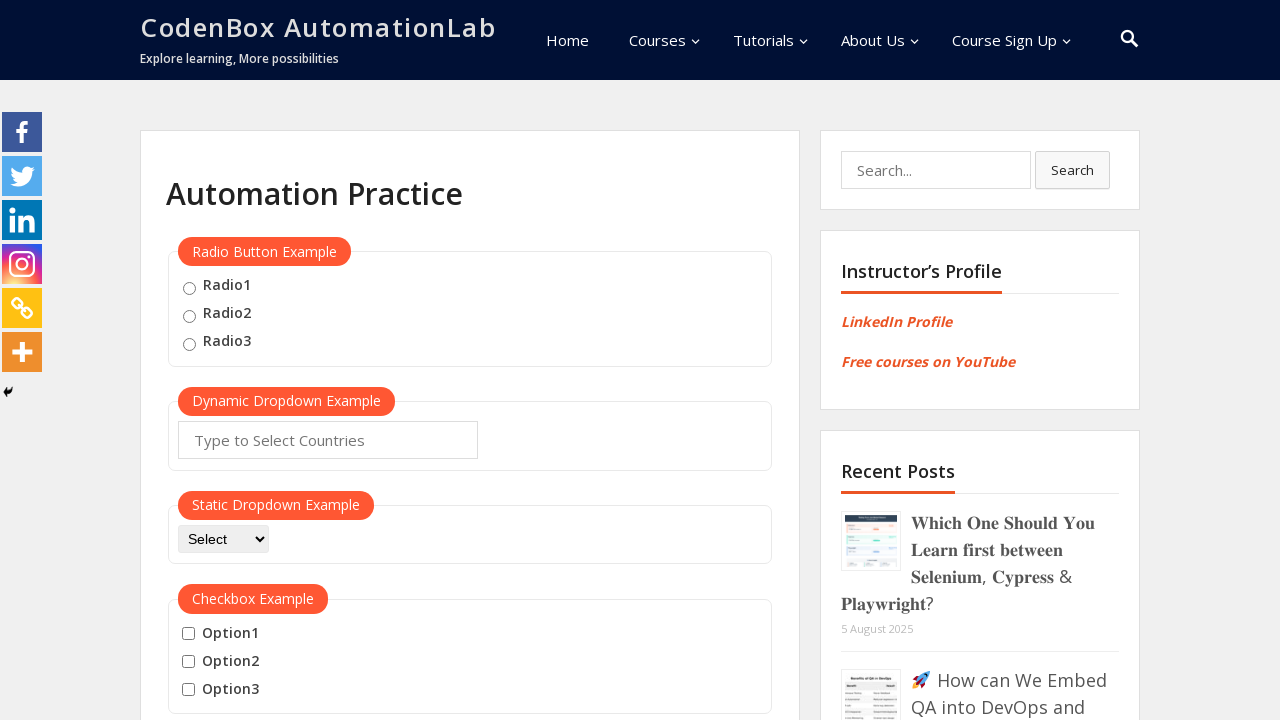

Retrieved all cells from current table row
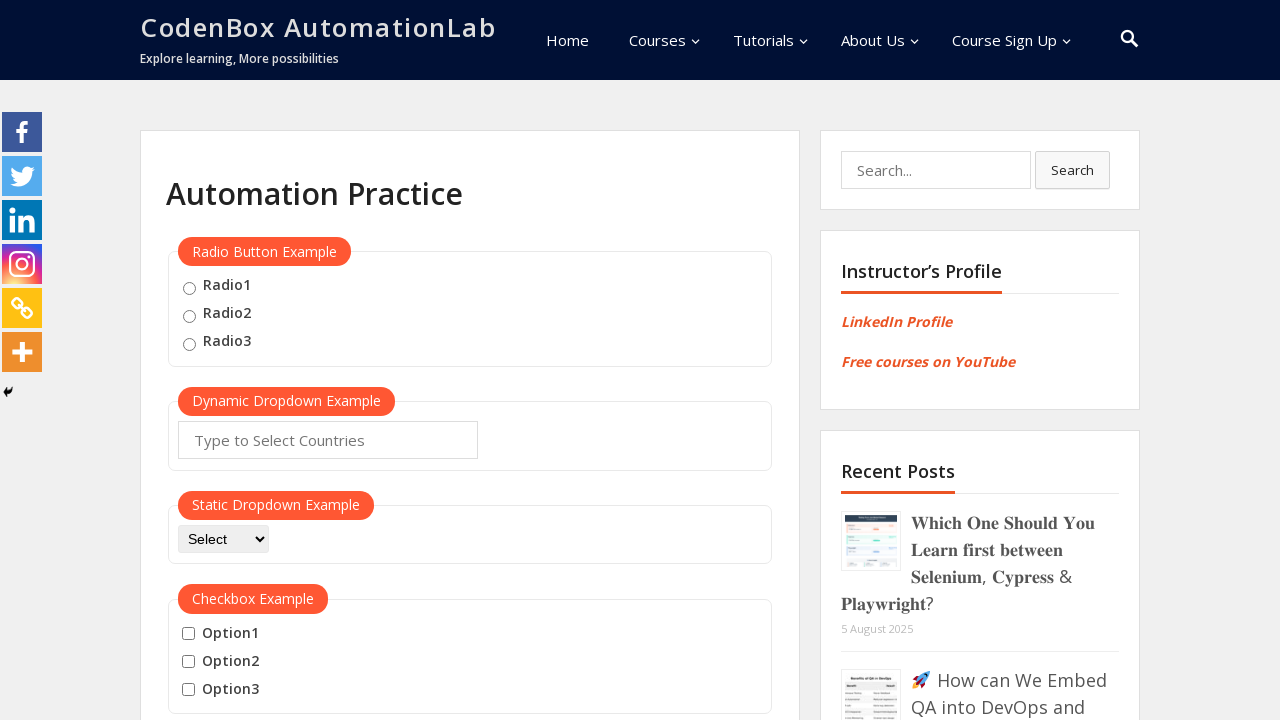

Extracted last column data: 20
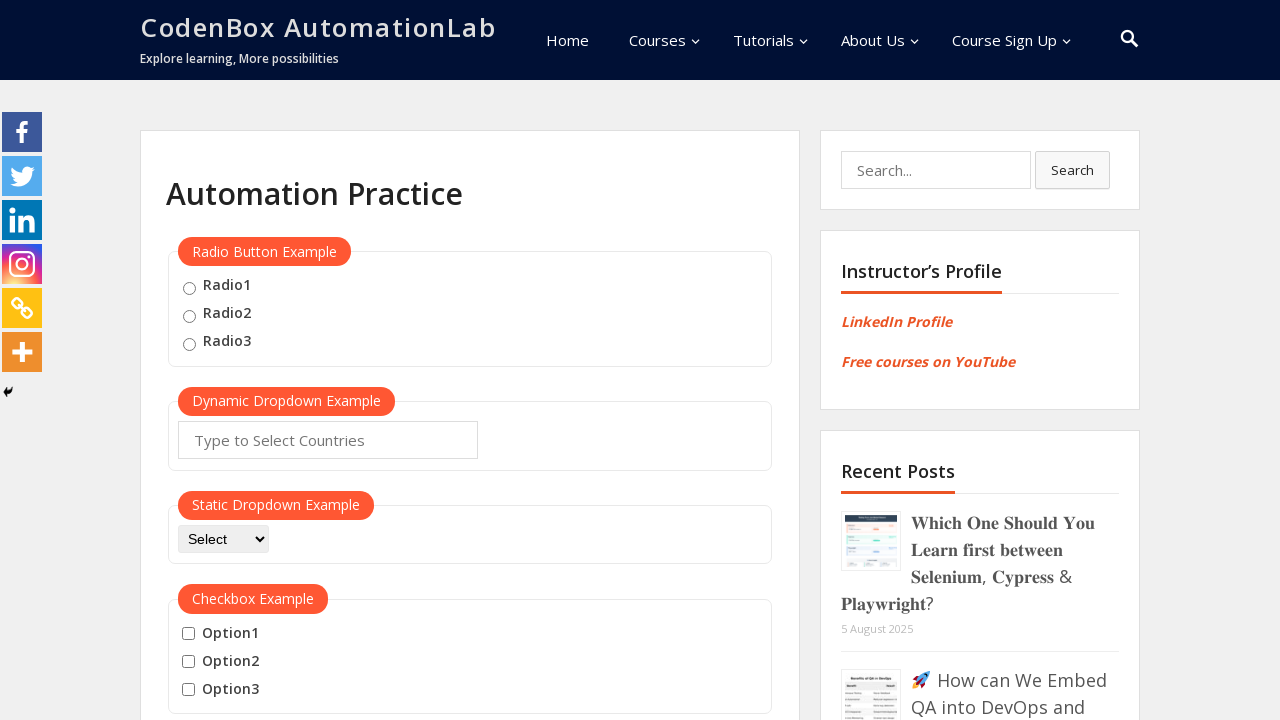

Retrieved all cells from current table row
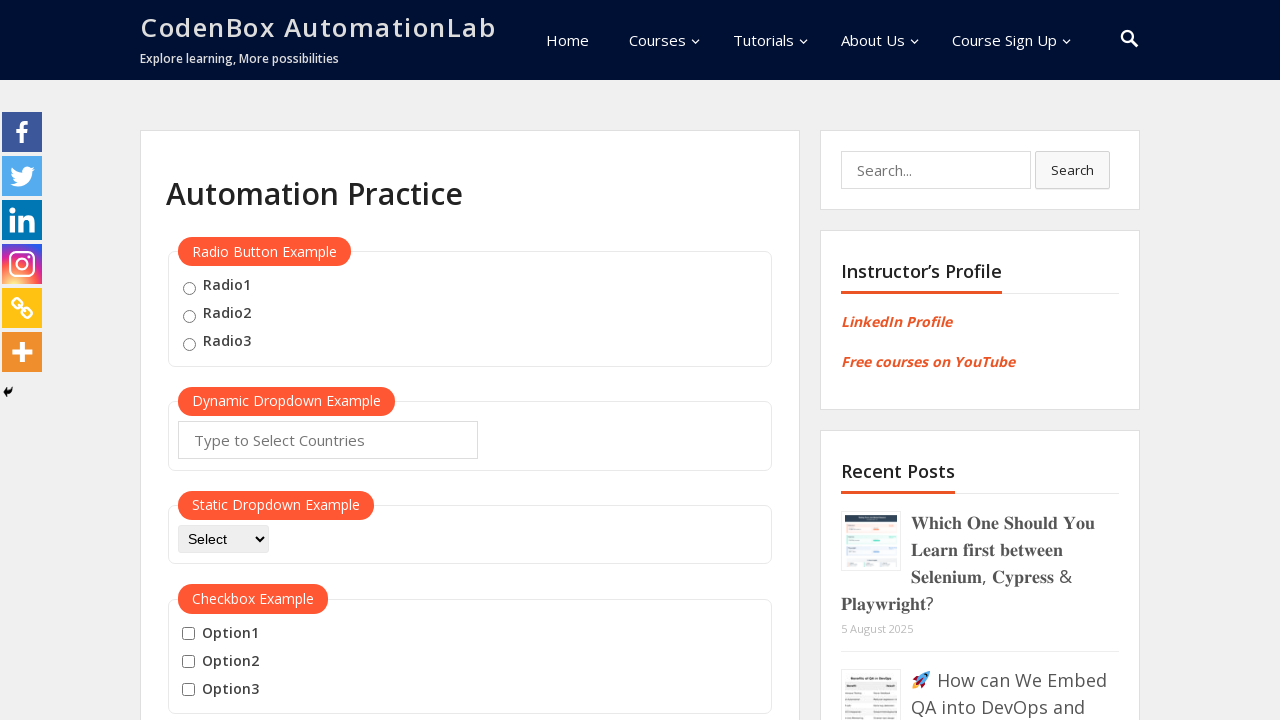

Extracted last column data: 25
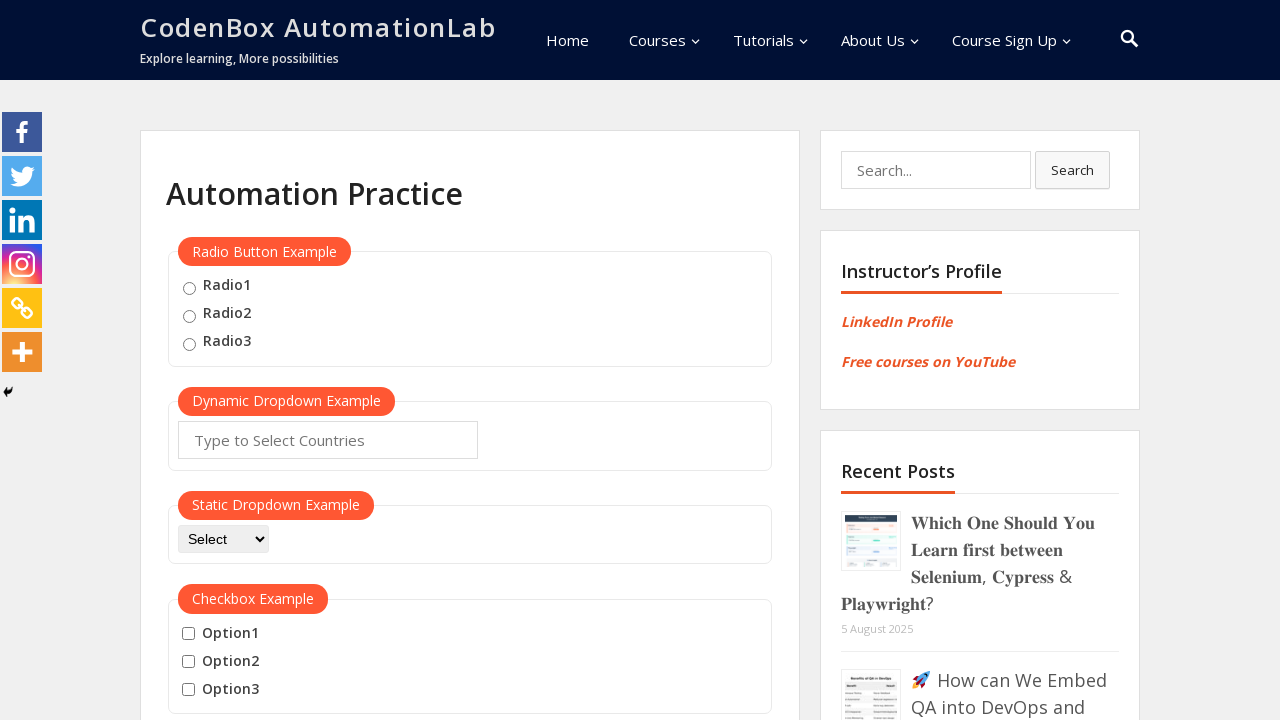

Retrieved all cells from current table row
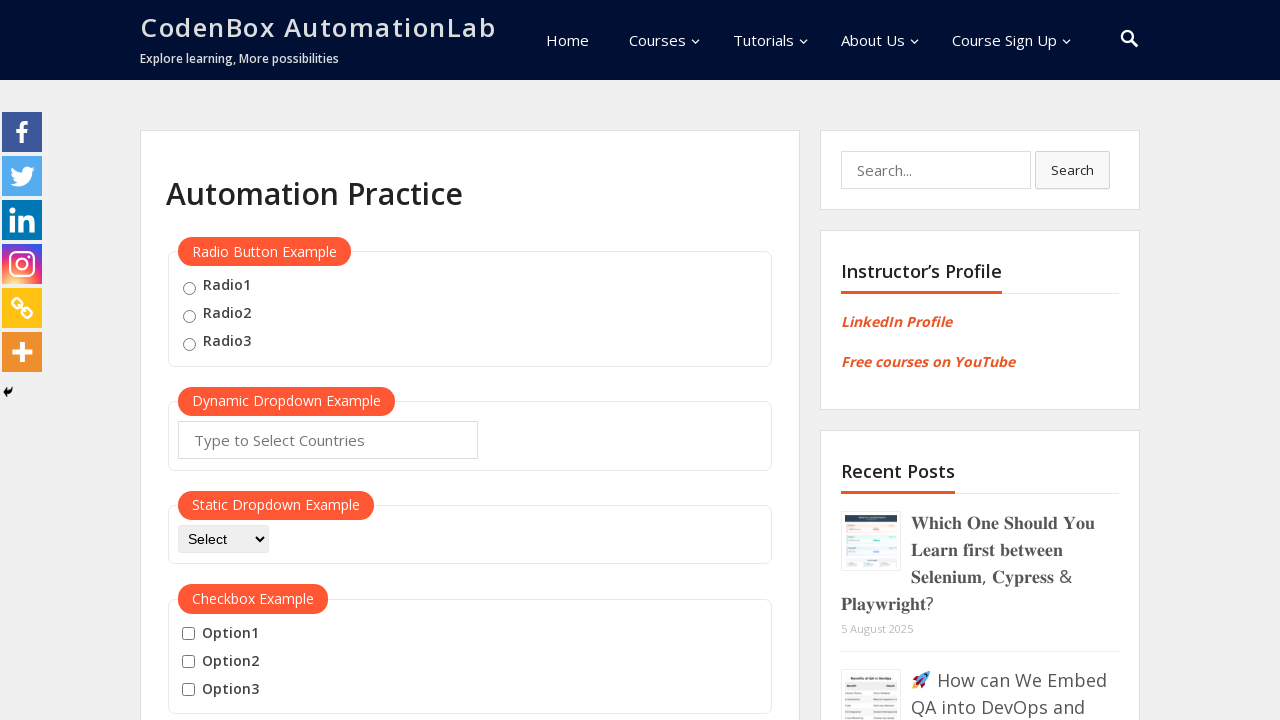

Extracted last column data: 22
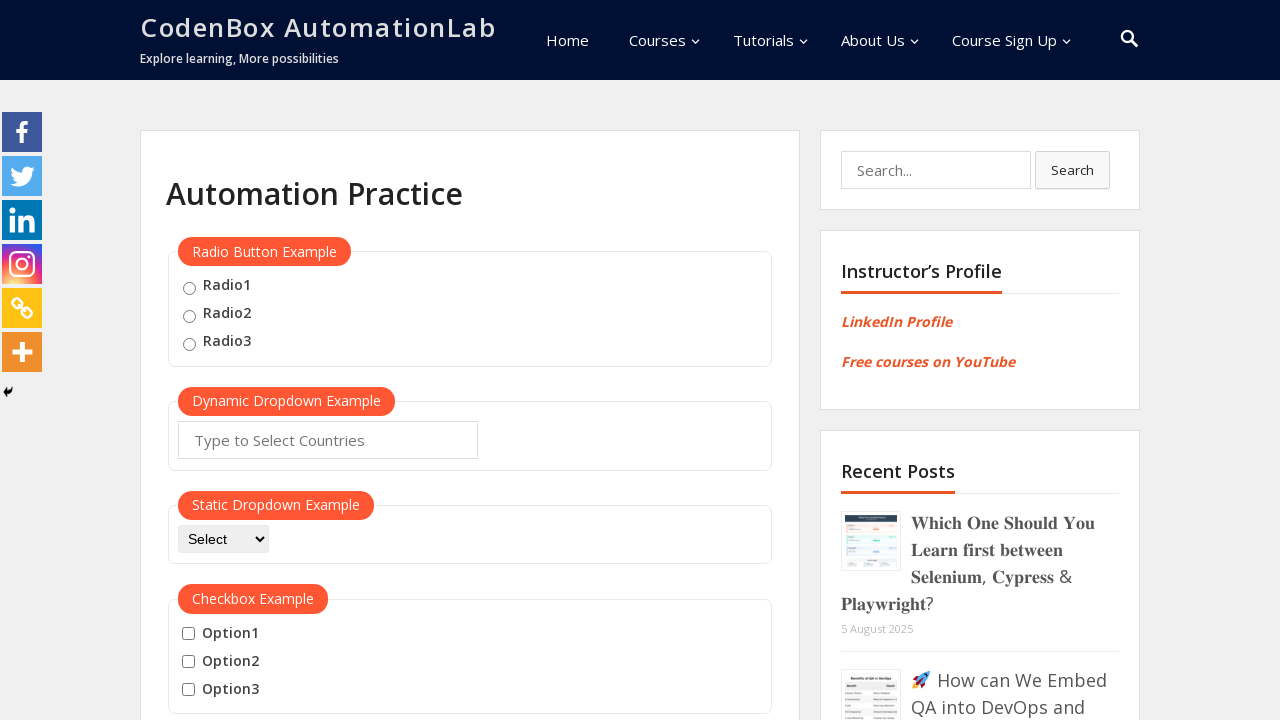

Retrieved all cells from current table row
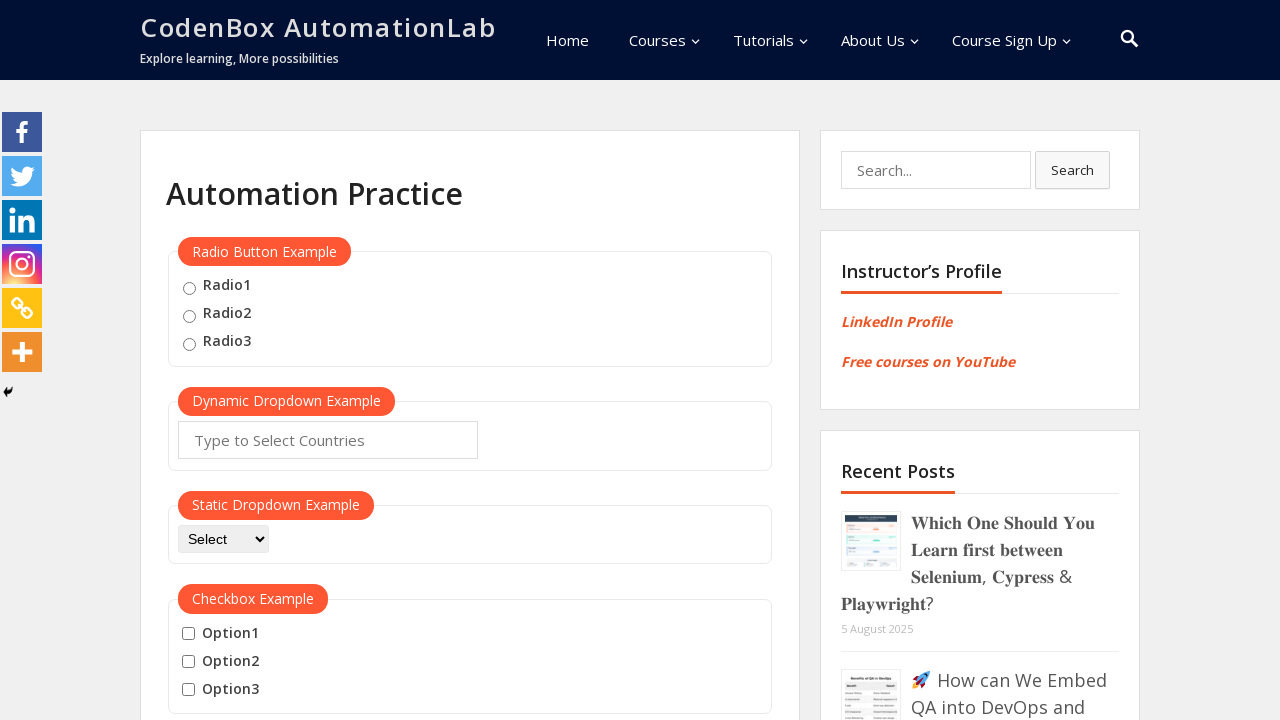

Extracted last column data: 30
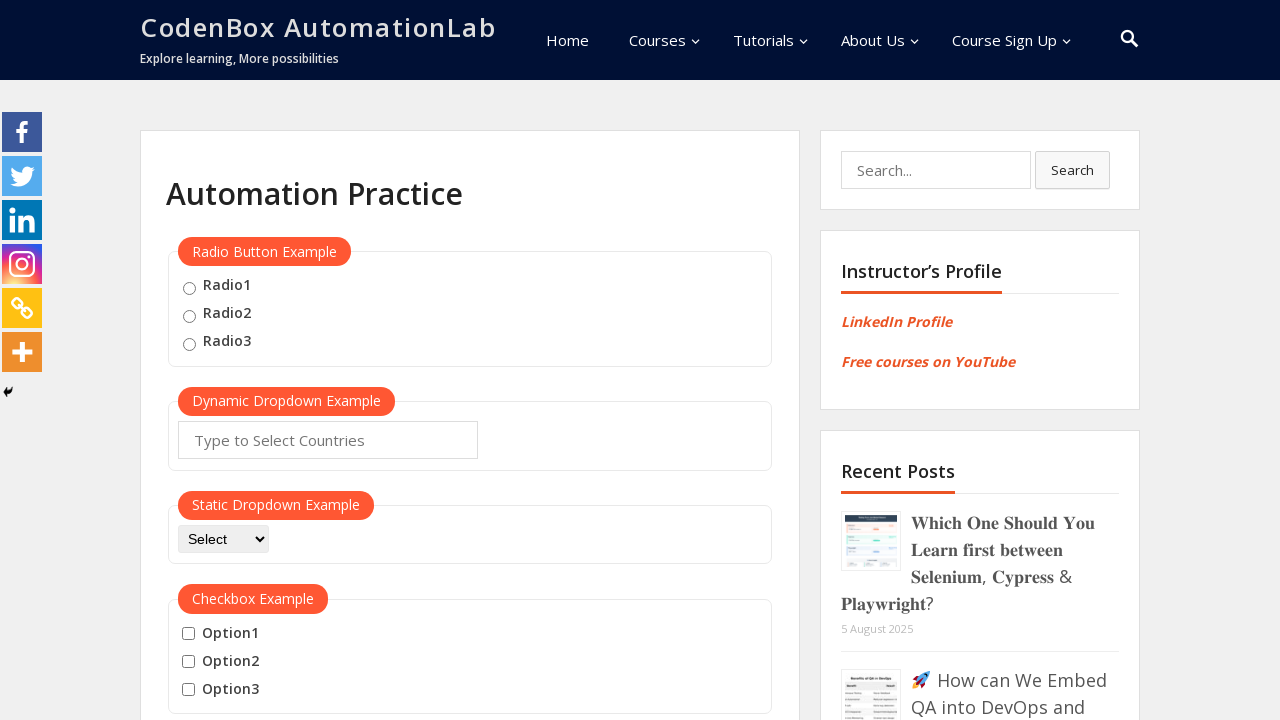

Retrieved all cells from current table row
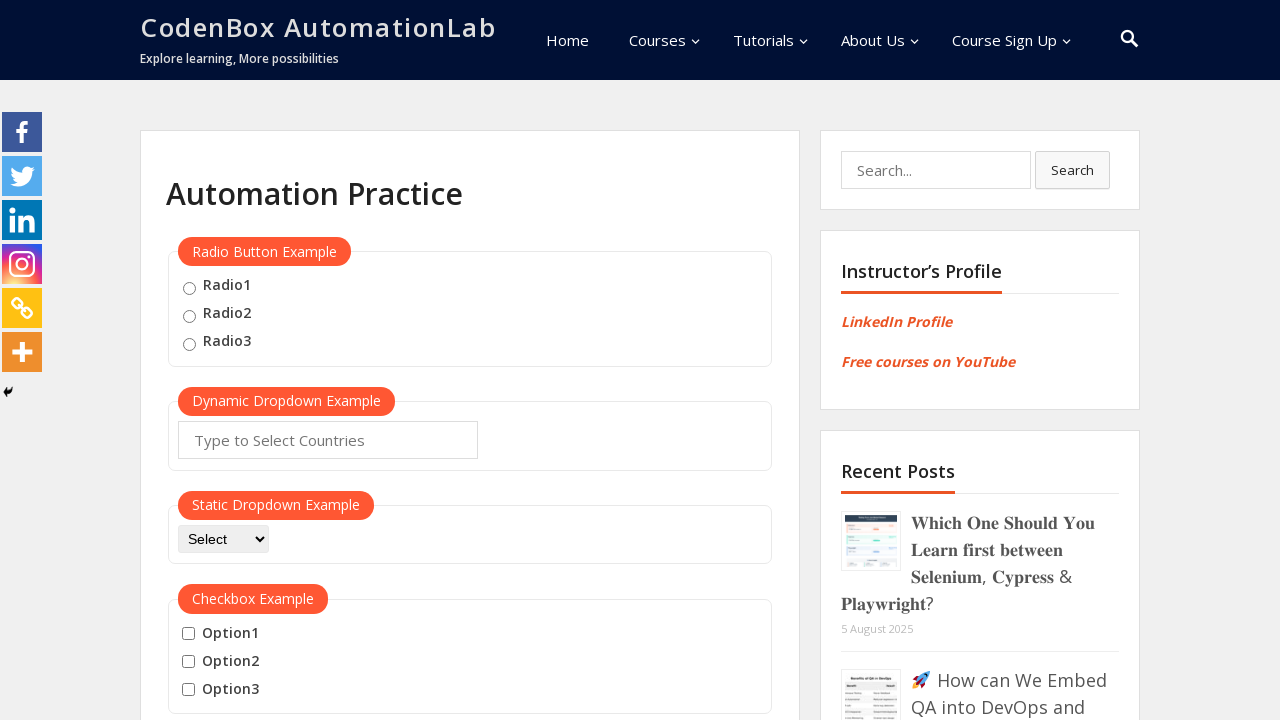

Extracted last column data: 40
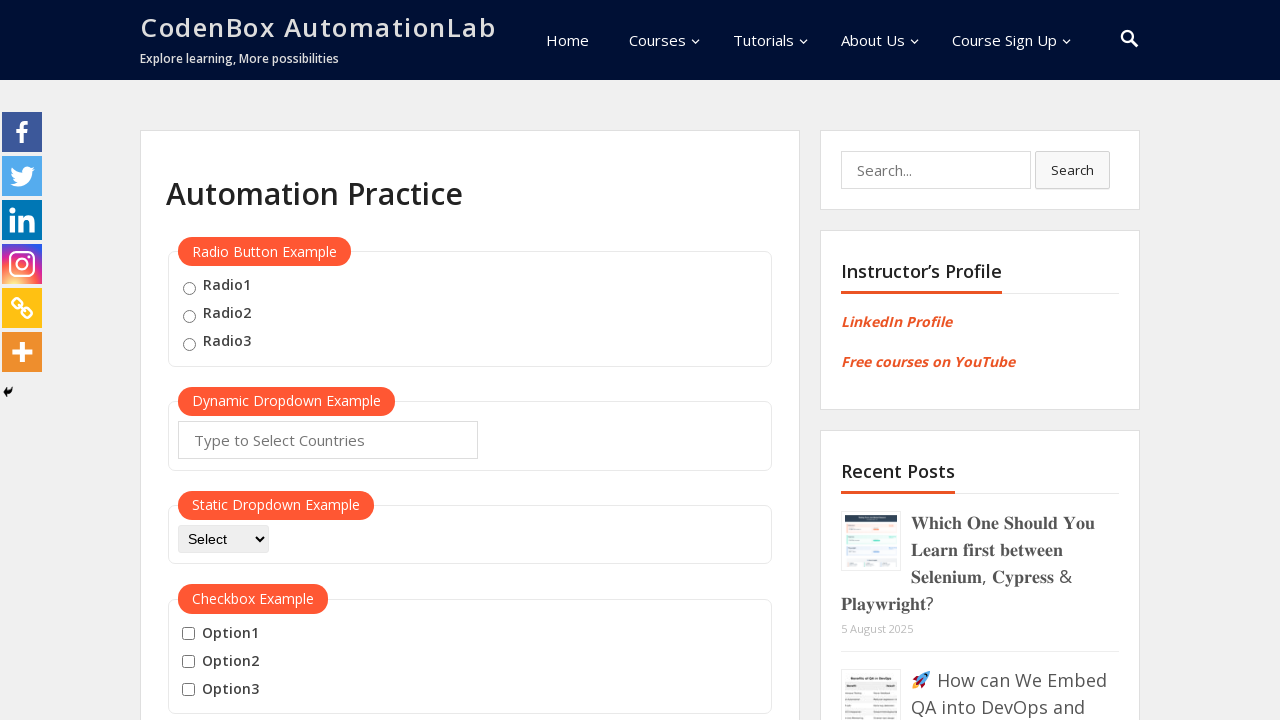

Retrieved all cells from current table row
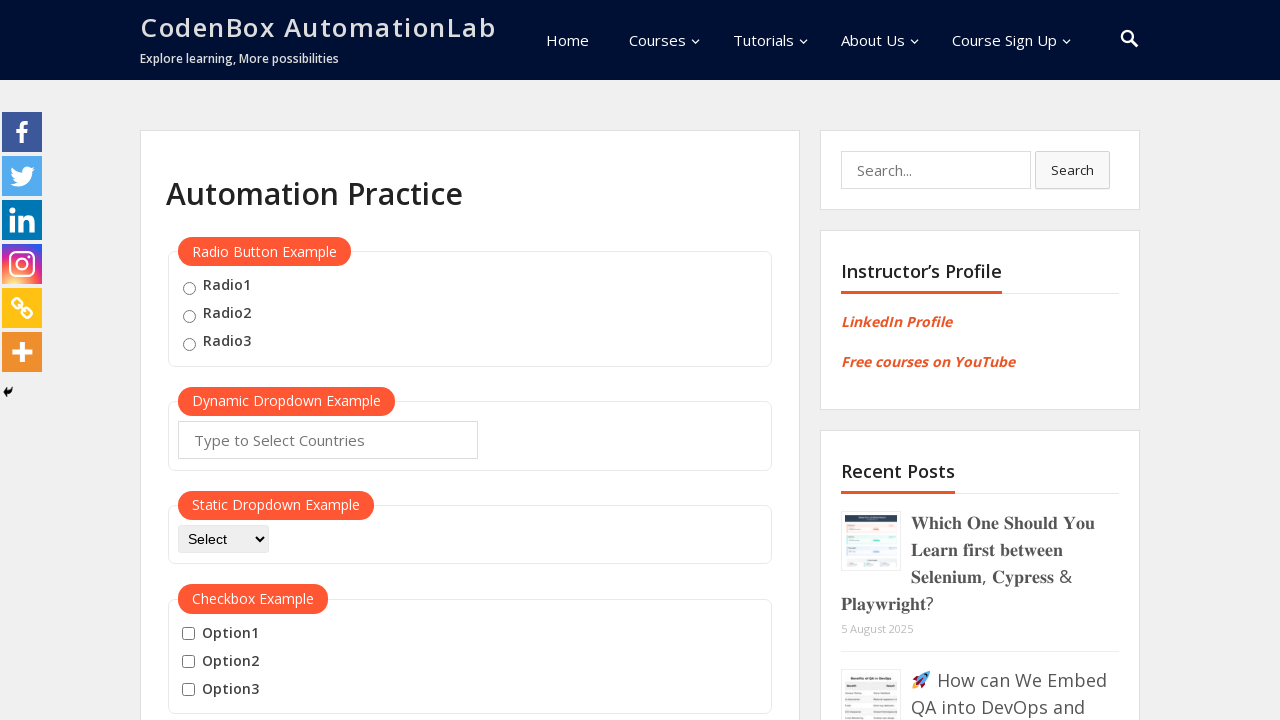

Extracted last column data: 45
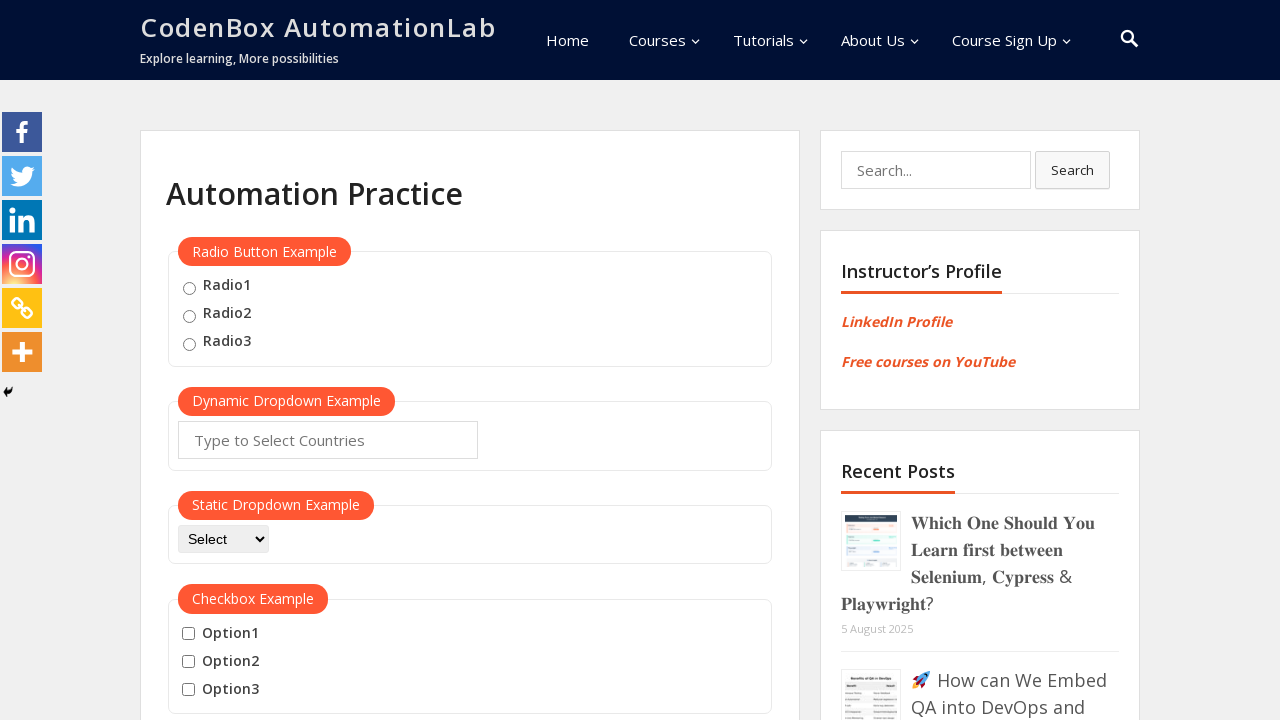

Retrieved all cells from current table row
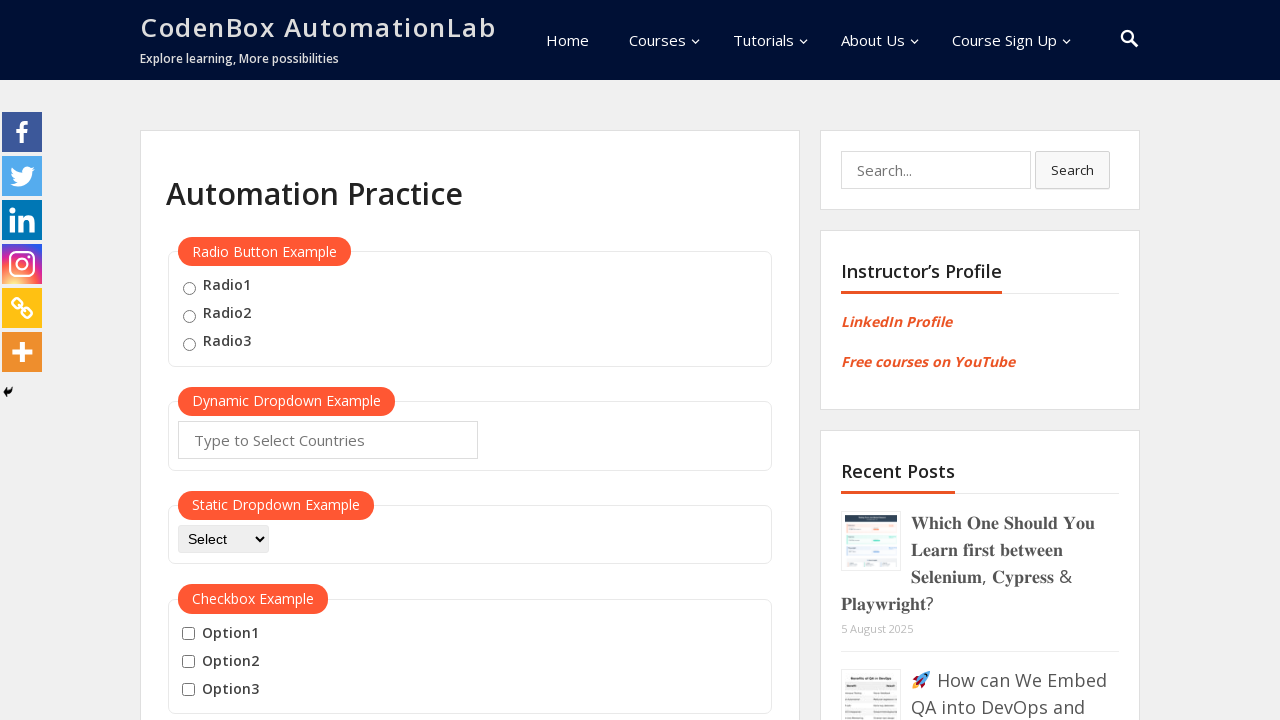

Extracted last column data: 45
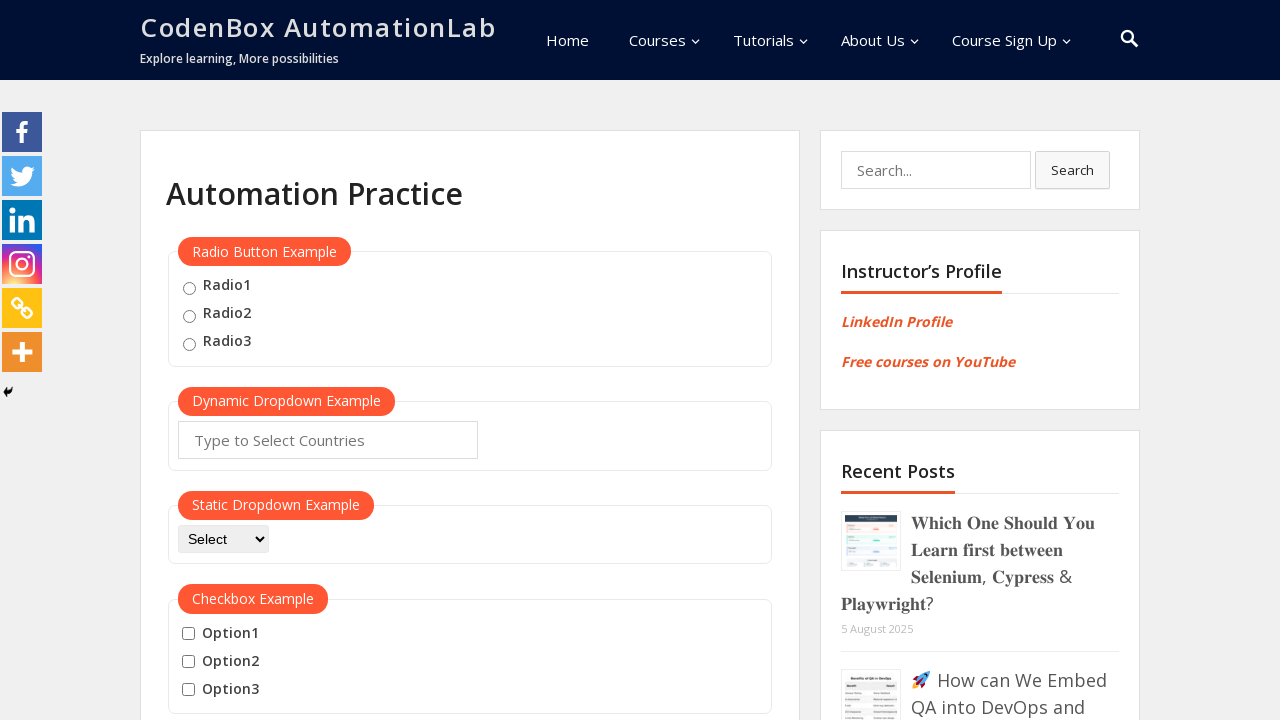

Retrieved all cells from current table row
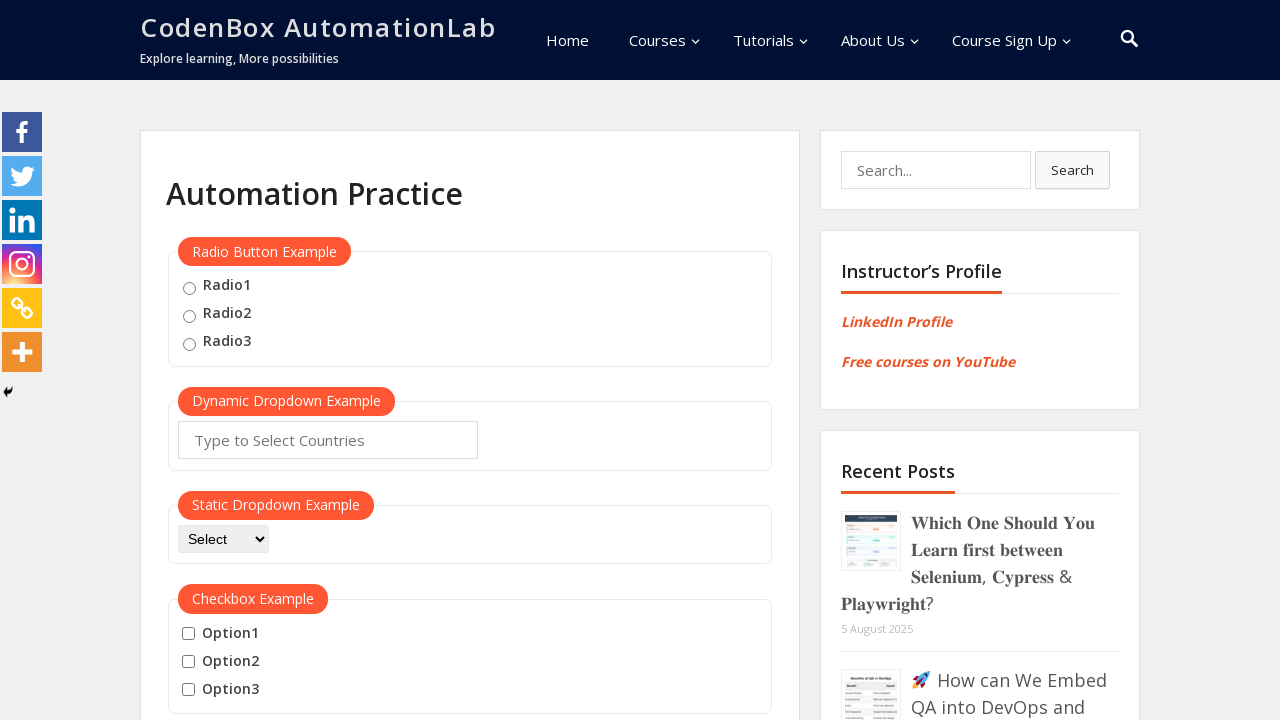

Extracted last column data: 50
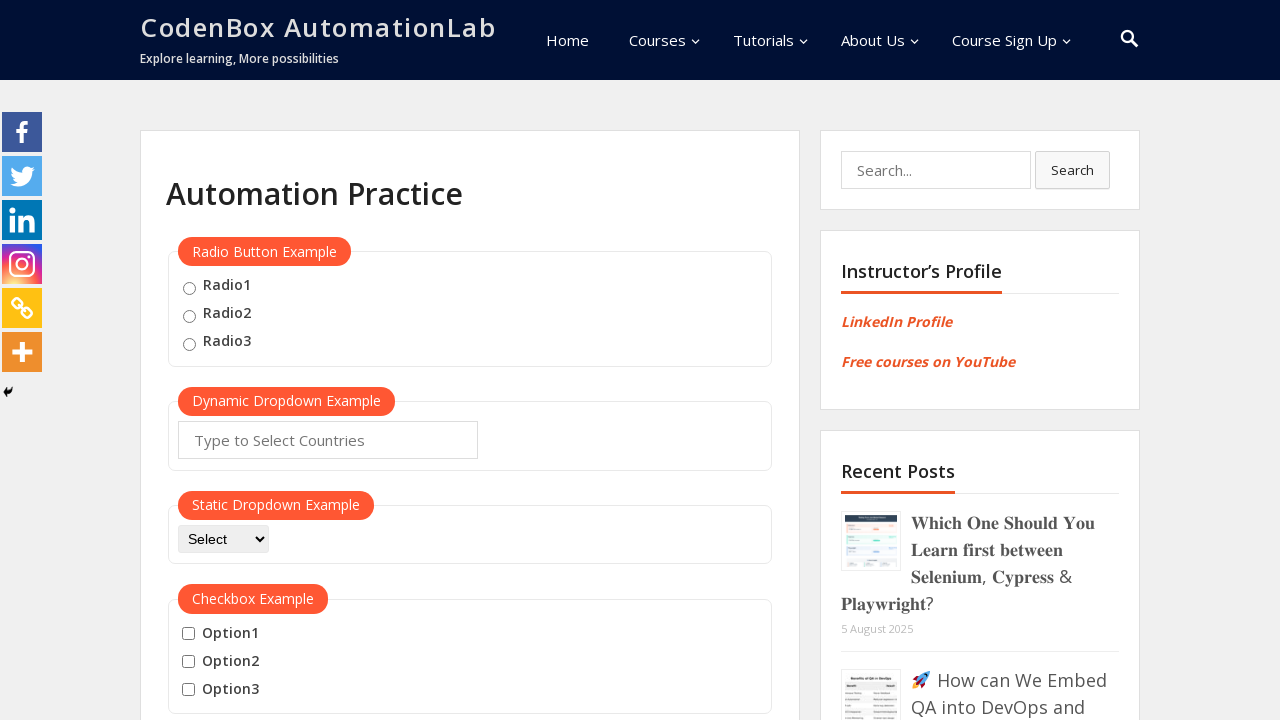

Retrieved all cells from current table row
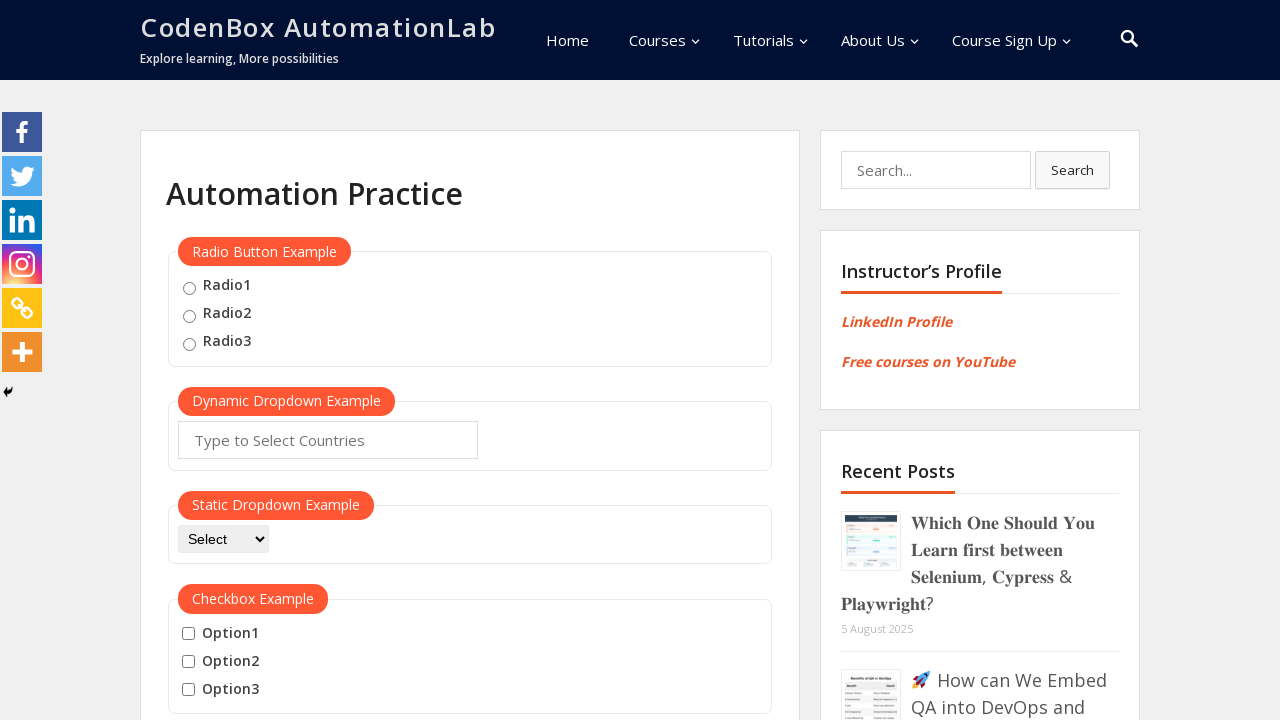

Extracted last column data: 297
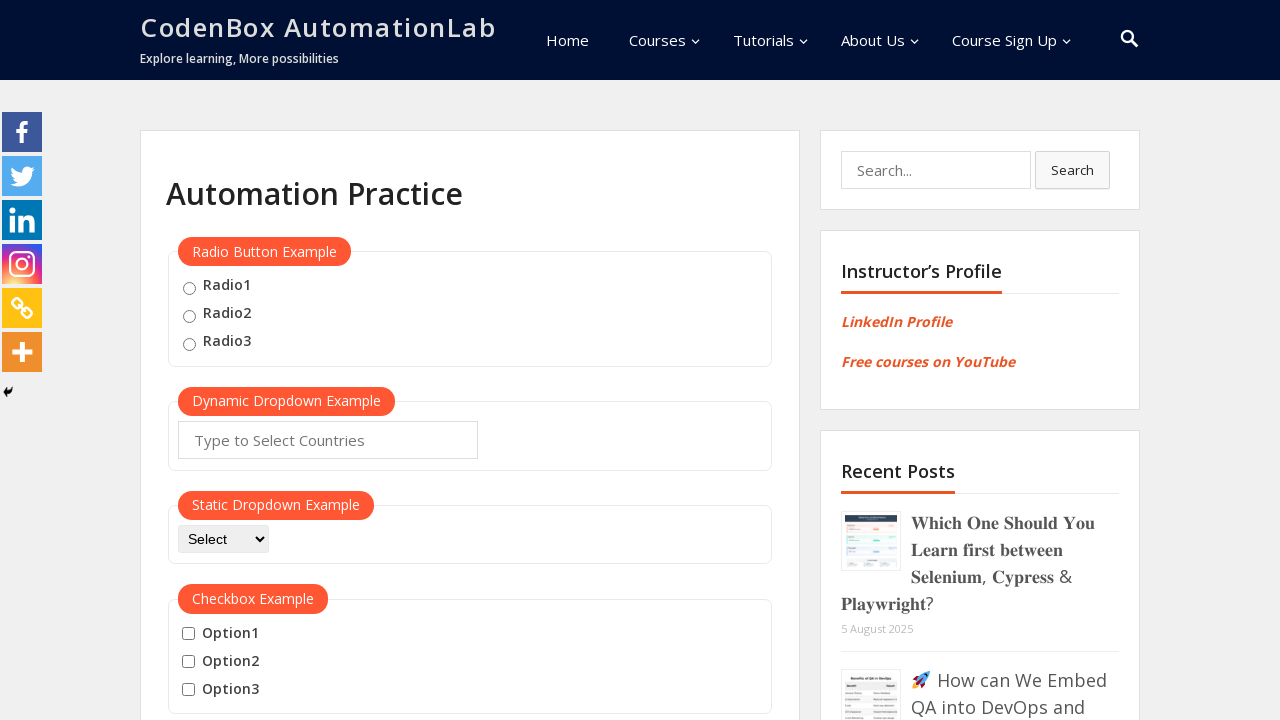

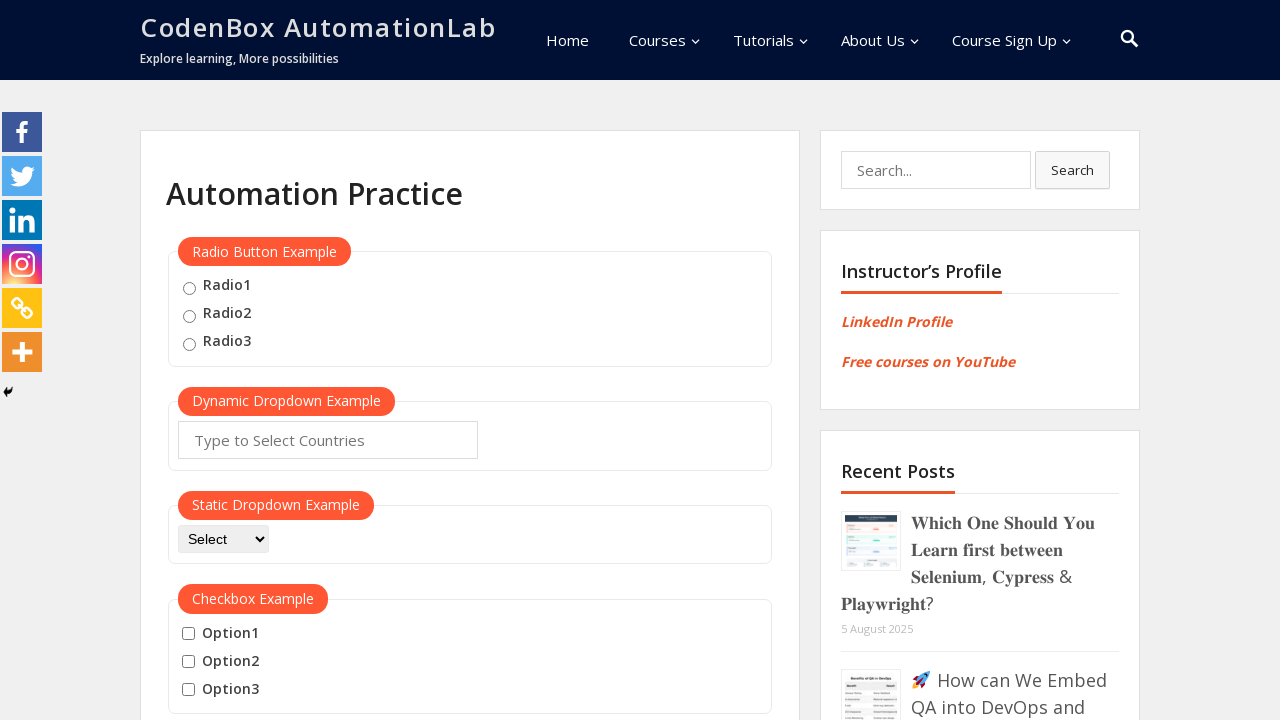